Tests checkbox interactions by verifying initial states and toggling checkboxes on and off

Starting URL: http://the-internet.herokuapp.com/checkboxes

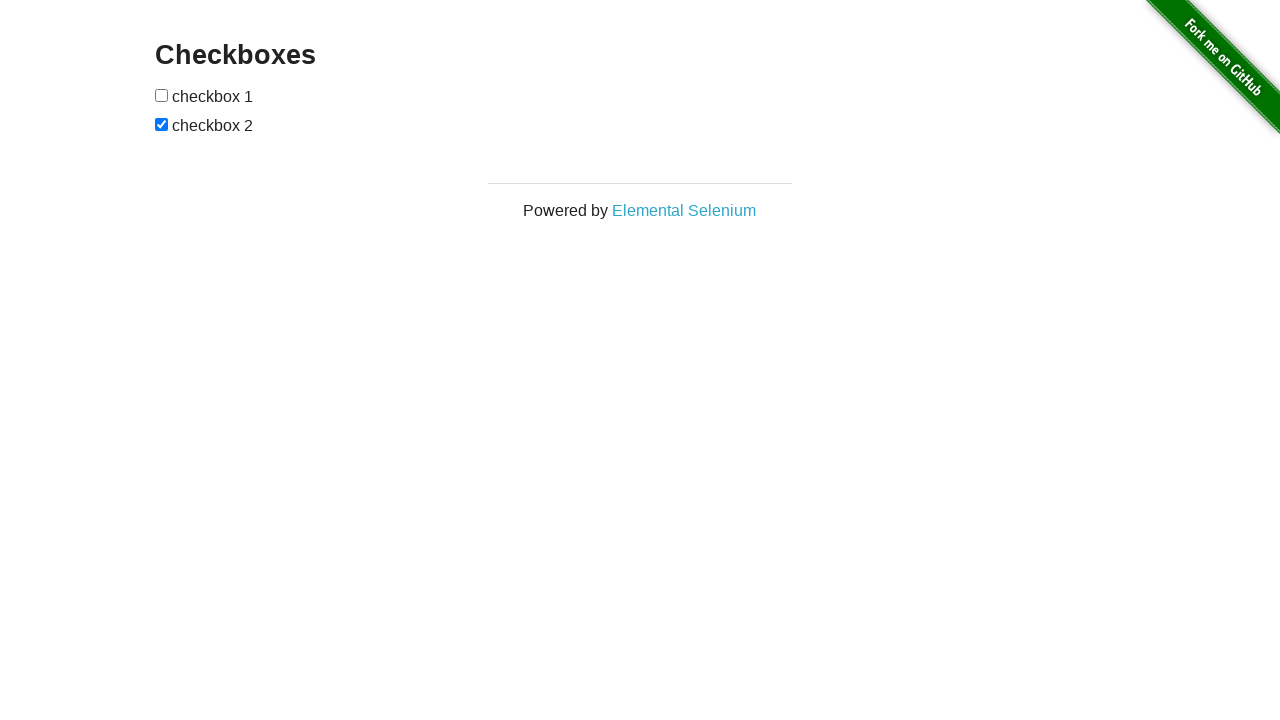

Located all checkboxes on the page
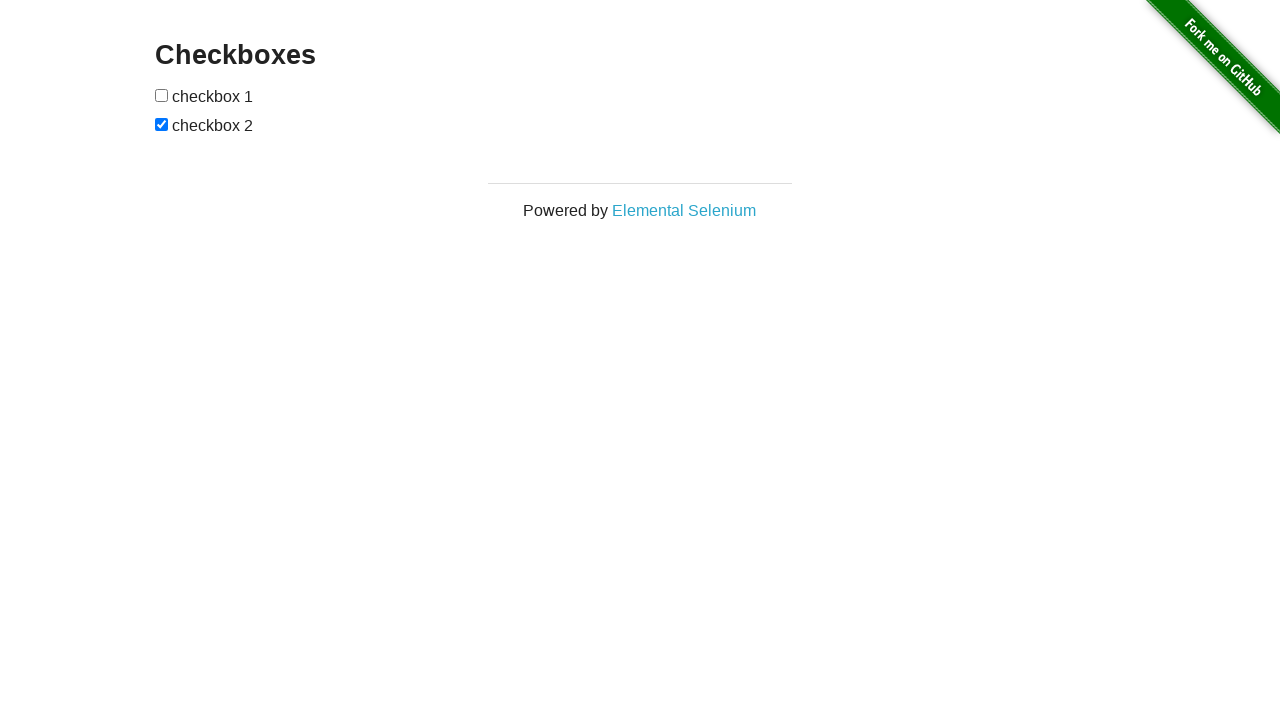

Verified first checkbox is unchecked initially
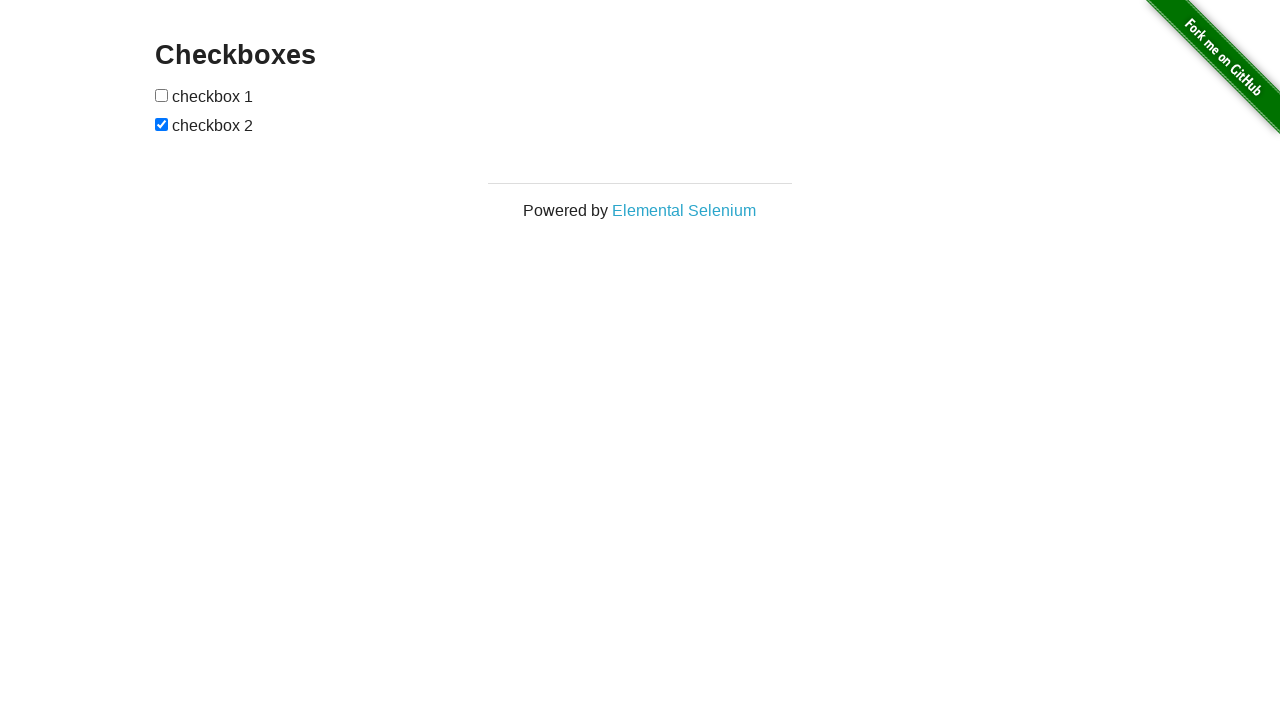

Clicked first checkbox to check it at (162, 95) on [type=checkbox] >> nth=0
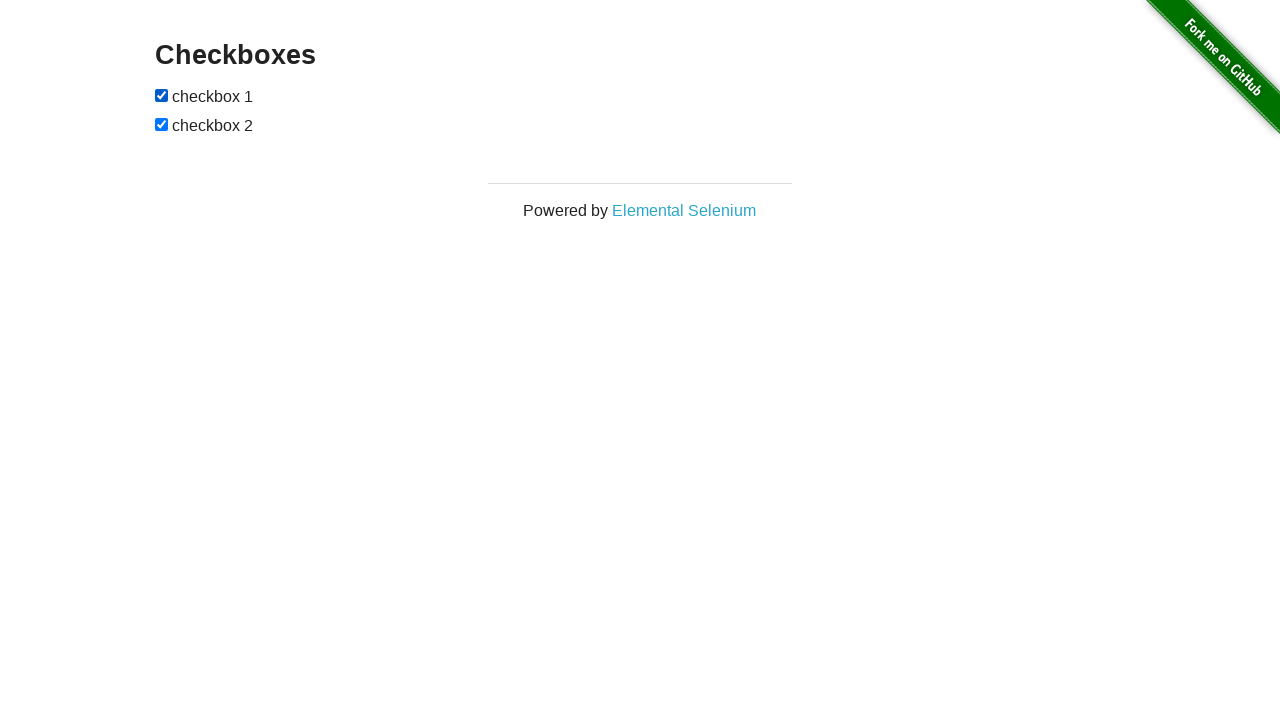

Verified first checkbox is now checked
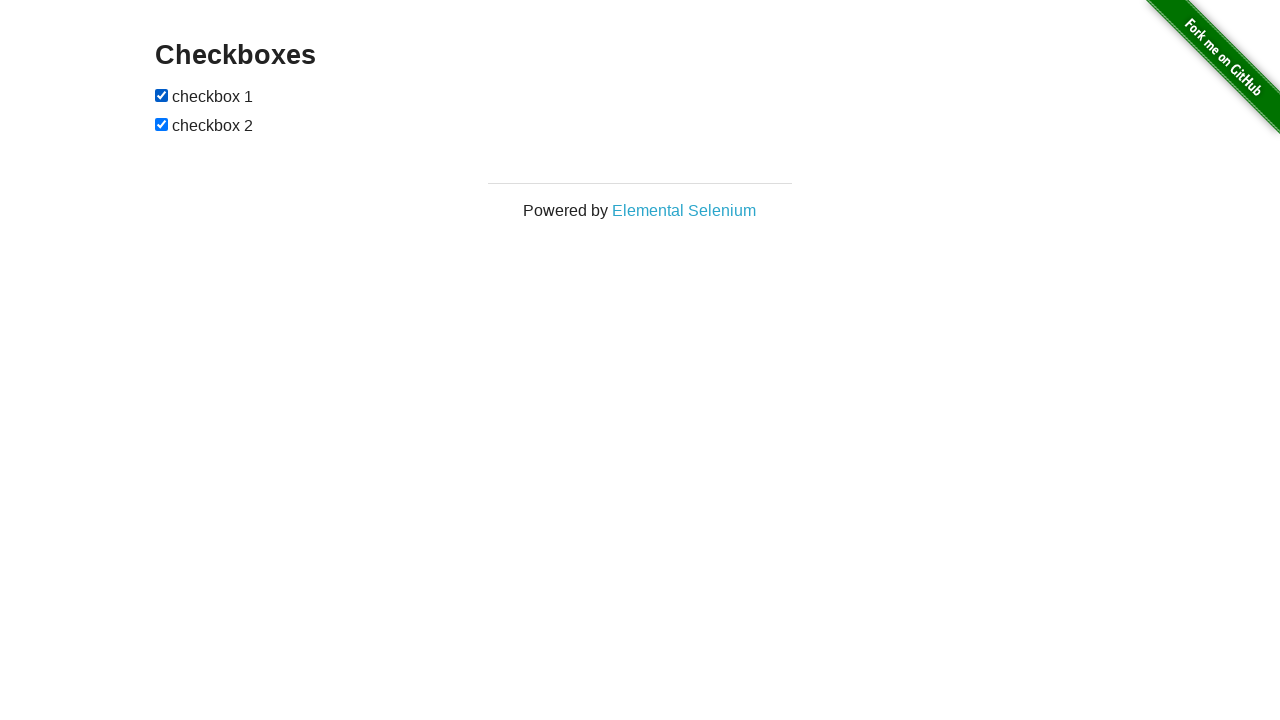

Verified second checkbox is checked initially
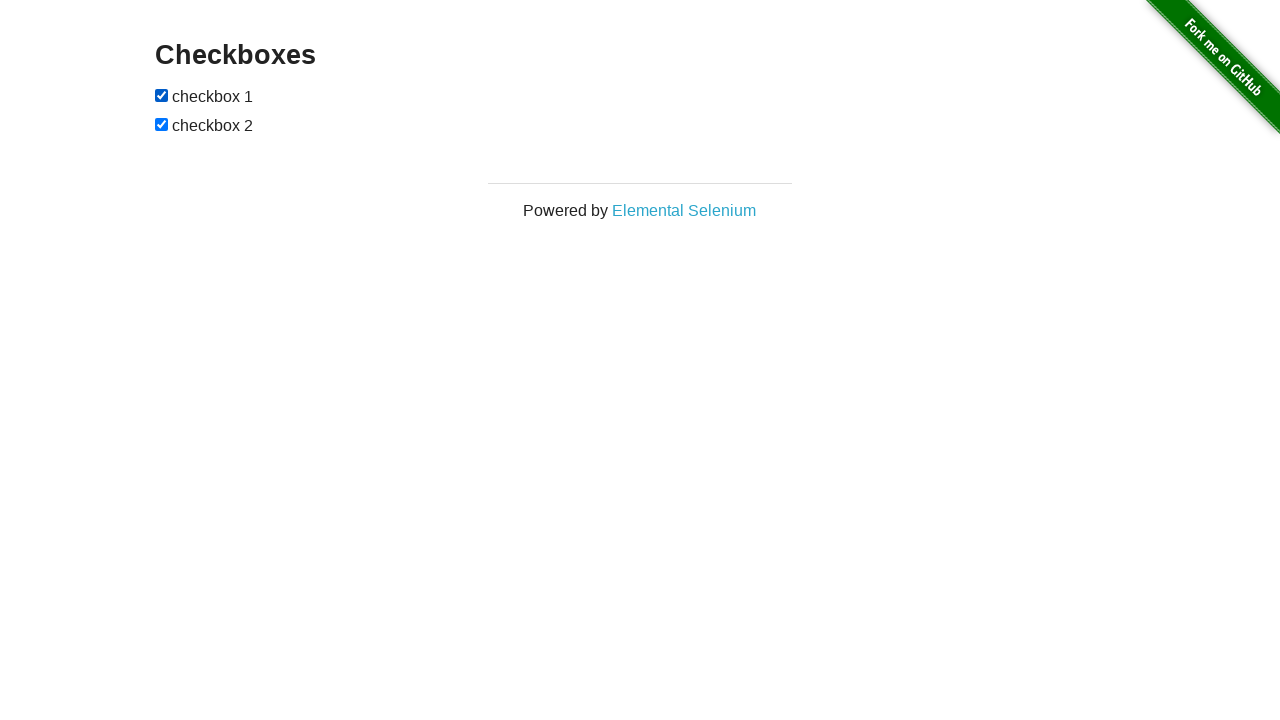

Clicked second checkbox to uncheck it at (162, 124) on [type=checkbox] >> nth=1
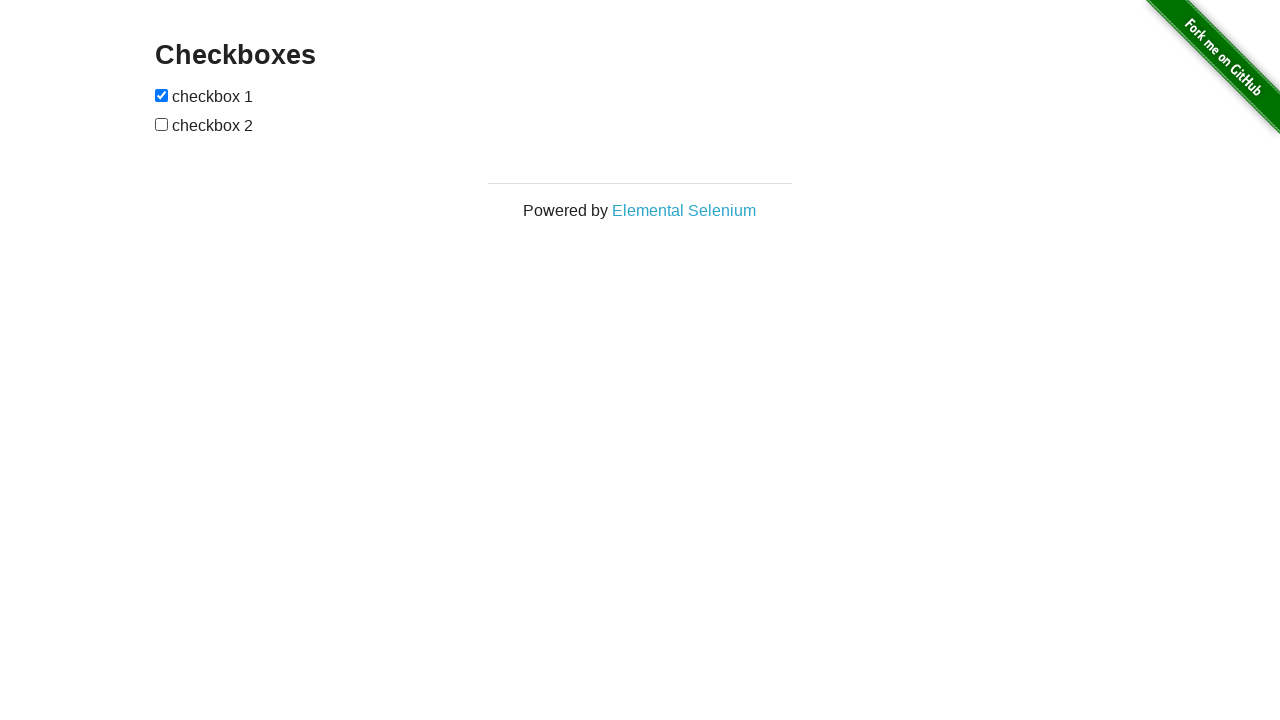

Verified second checkbox is now unchecked
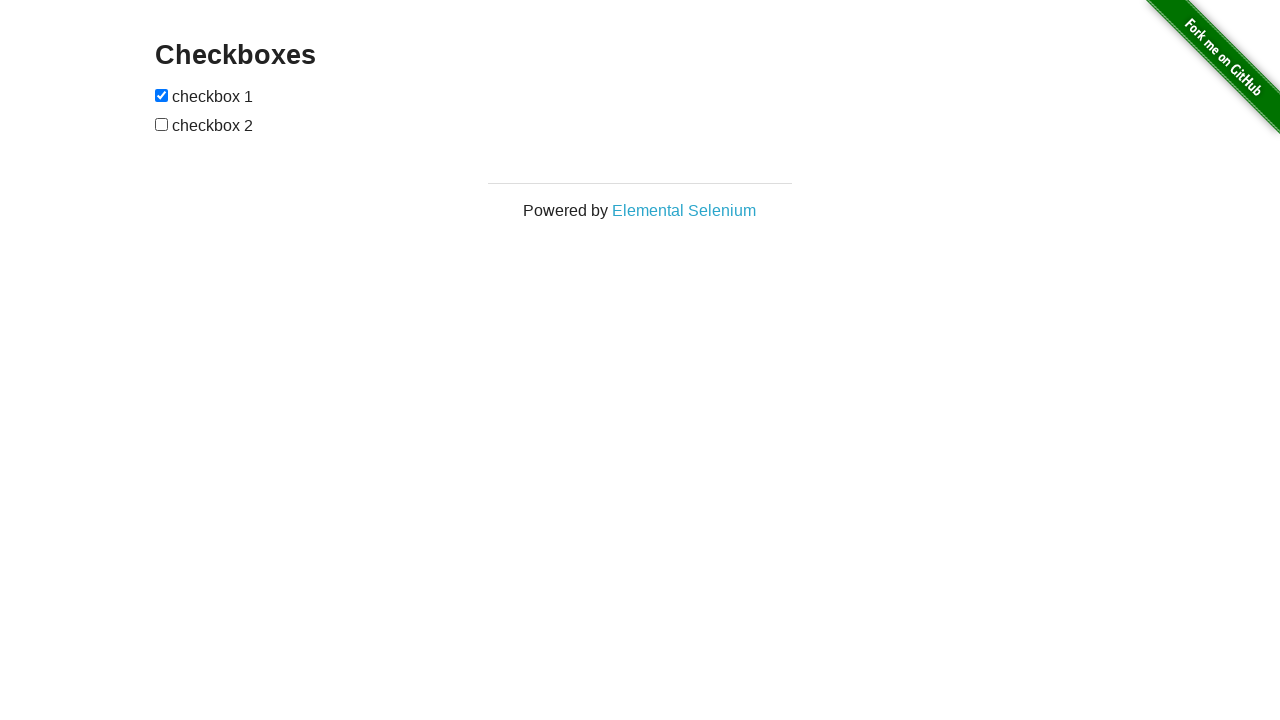

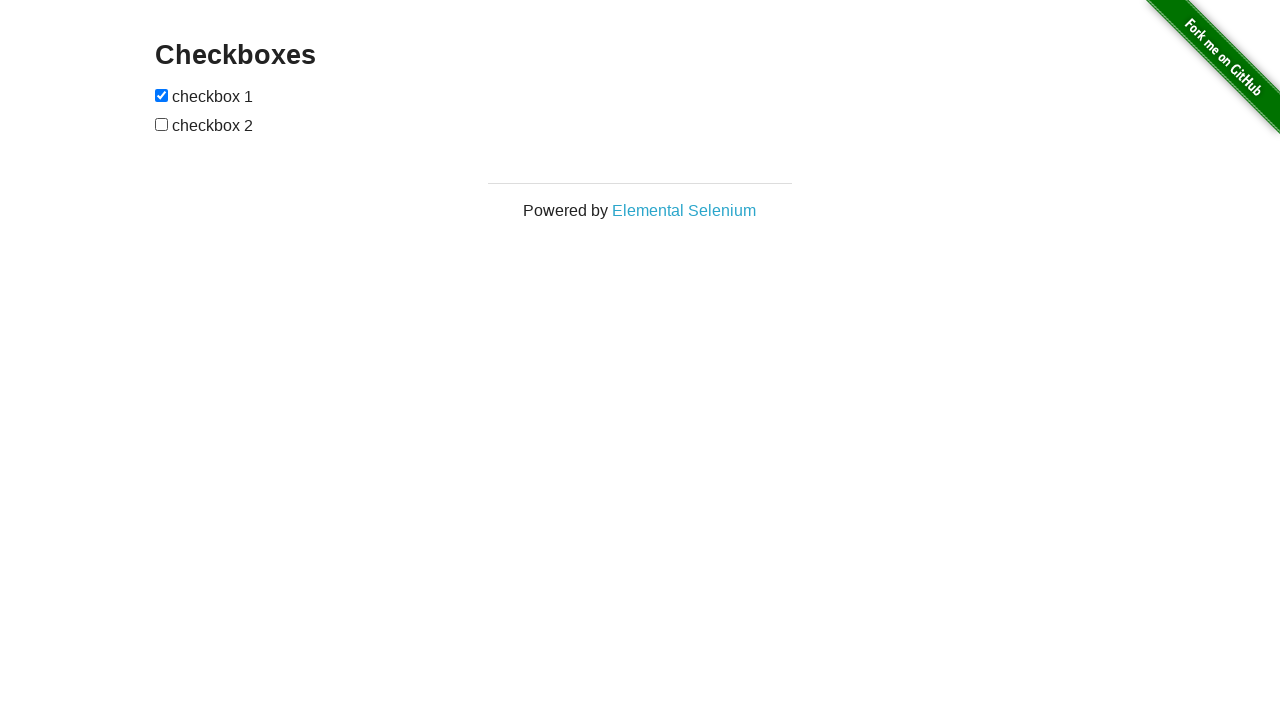